Tests the Catalog page by navigating to it and verifying the second cat image source is correct

Starting URL: https://cs1632.appspot.com/

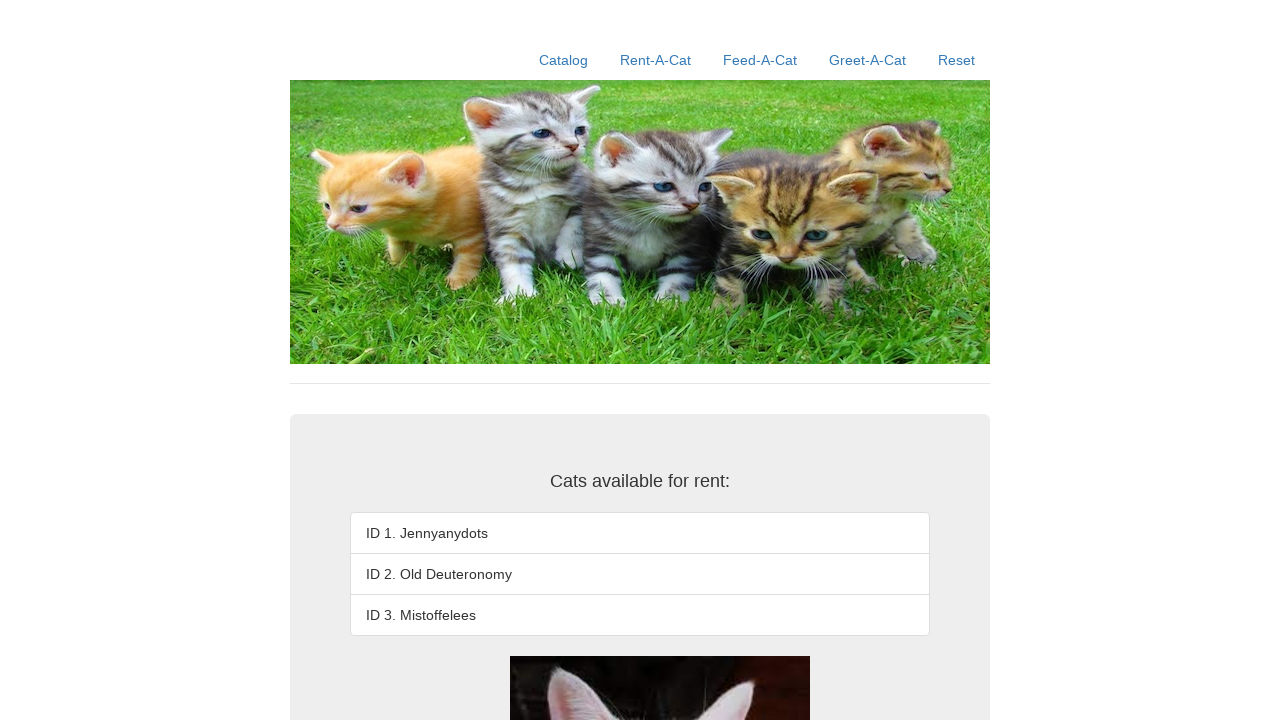

Reset cookies to false state
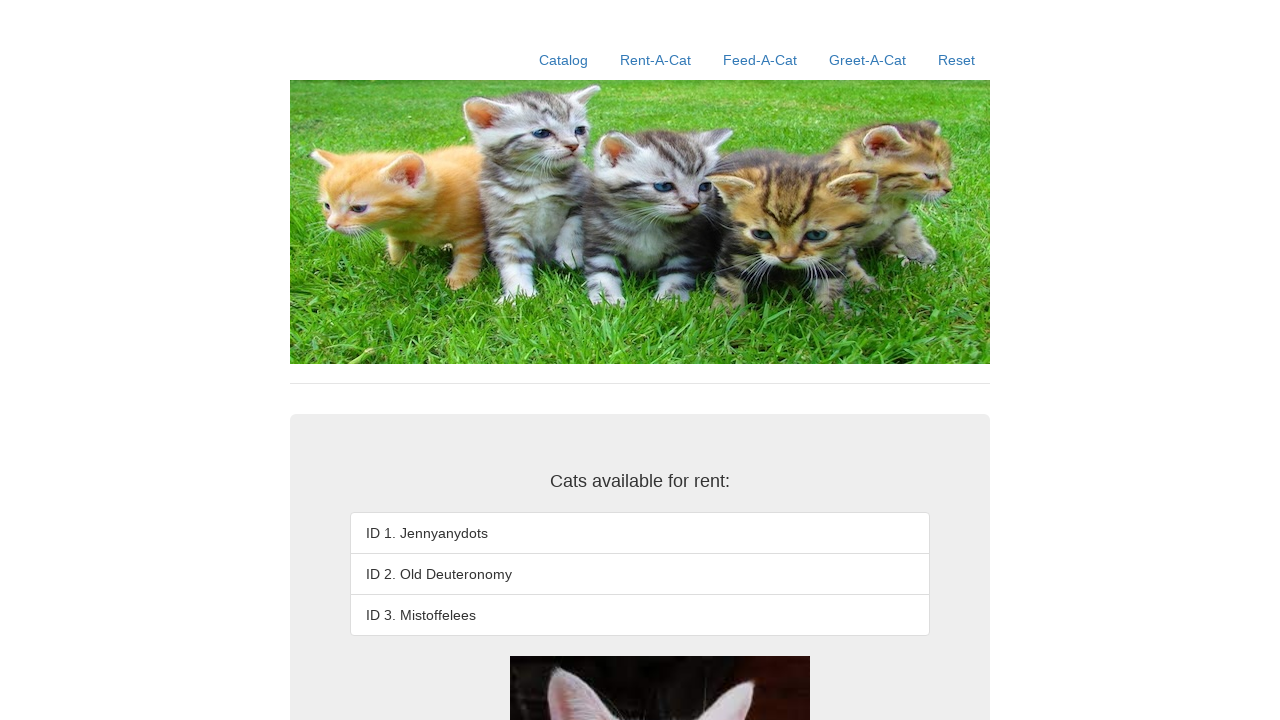

Clicked Catalog link at (564, 60) on text=Catalog
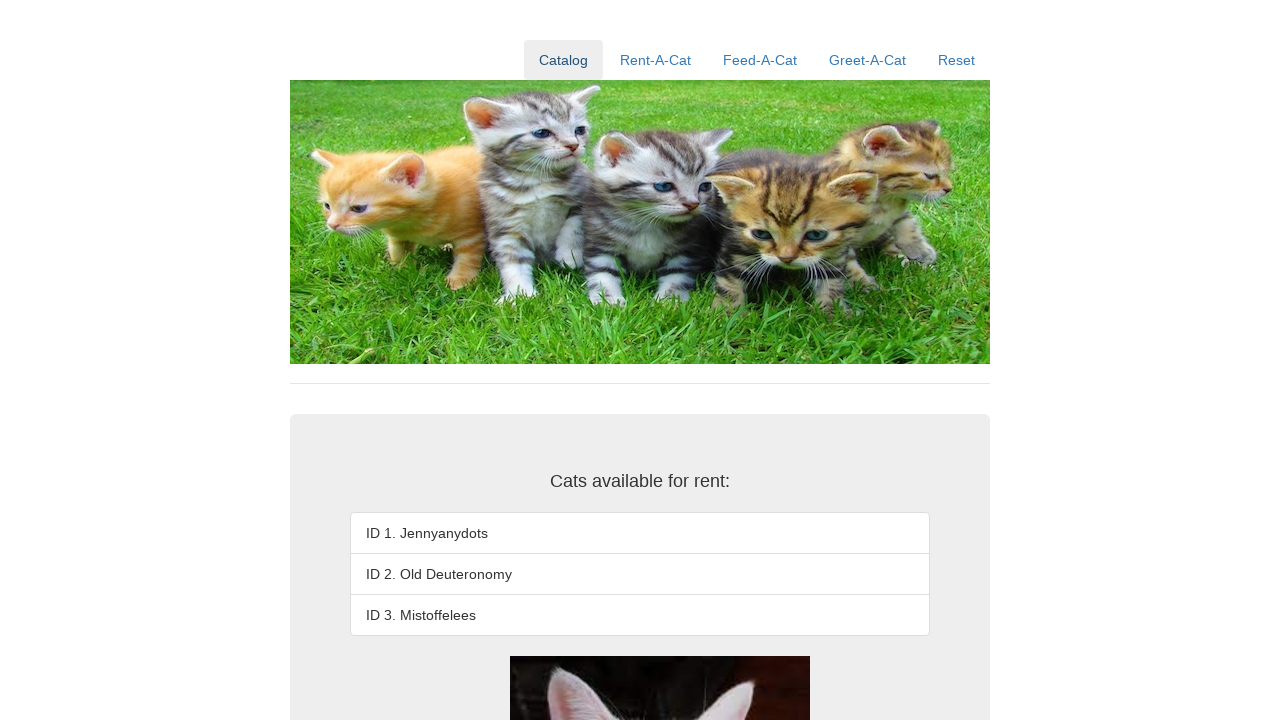

Retrieved src attribute from second cat image
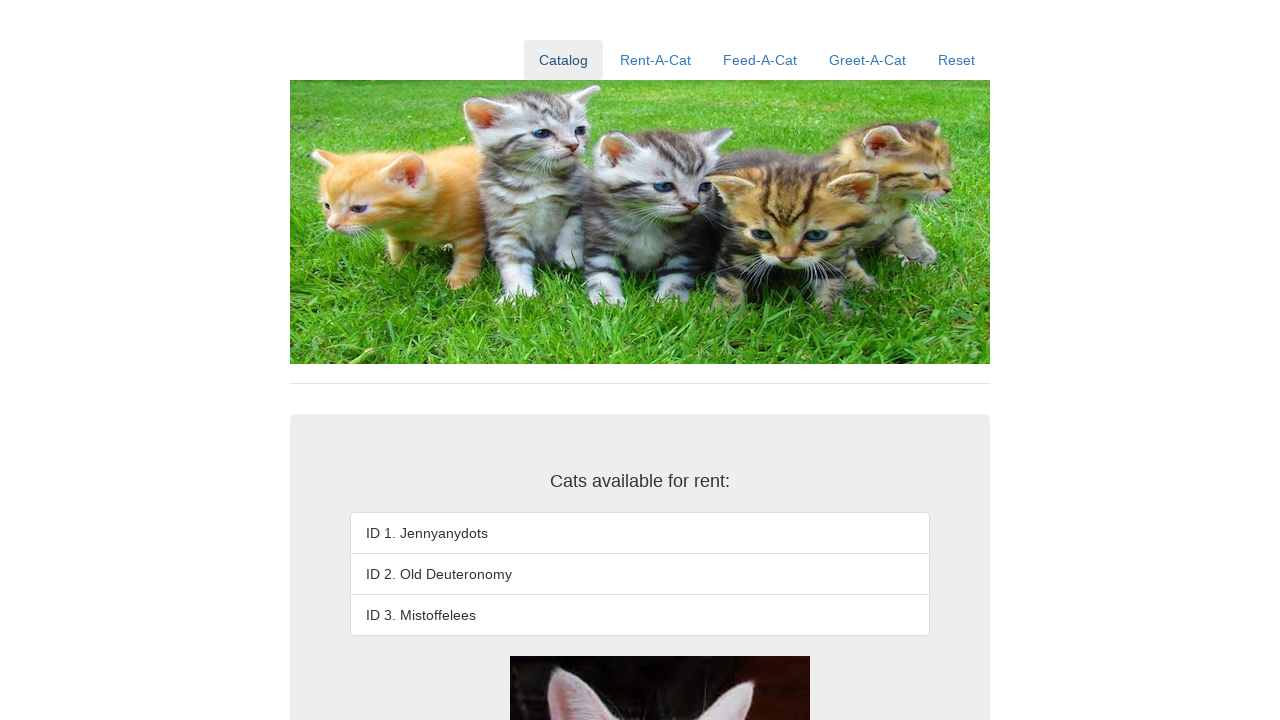

Verified second cat image source is correct
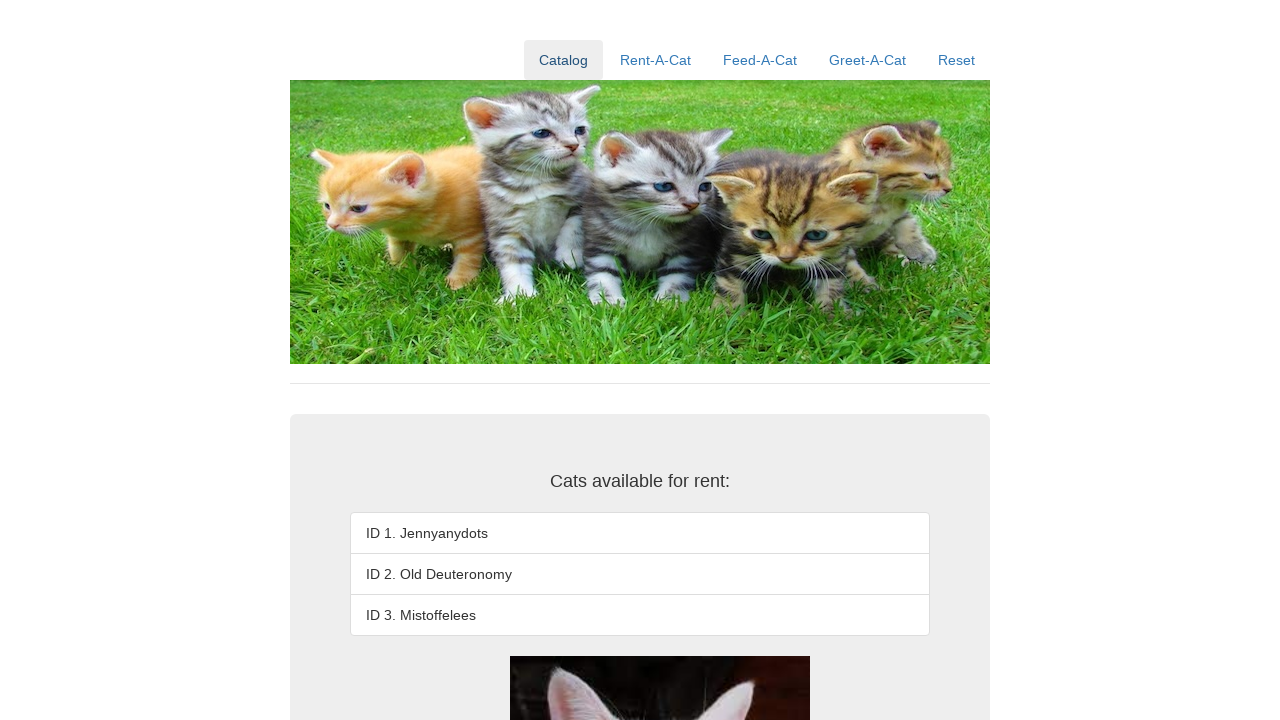

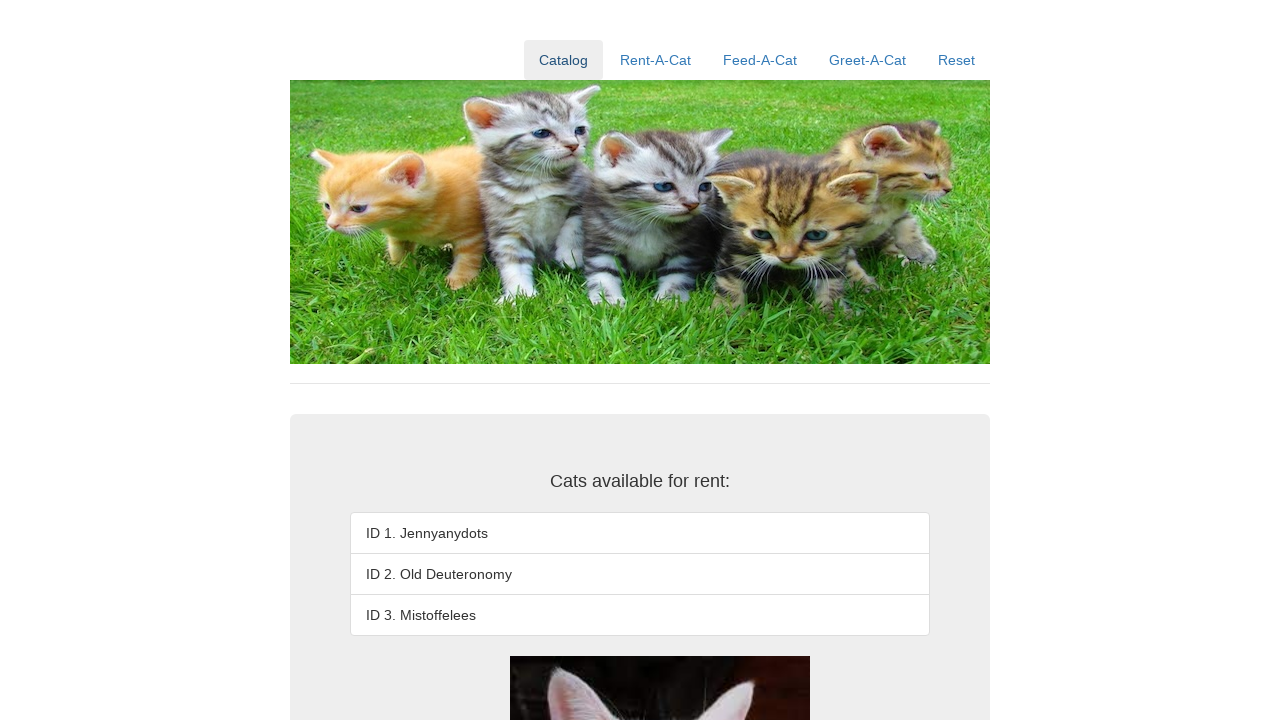